Tests button text update functionality by entering text in an input field and clicking a button to update its label

Starting URL: http://uitestingplayground.com/textinput

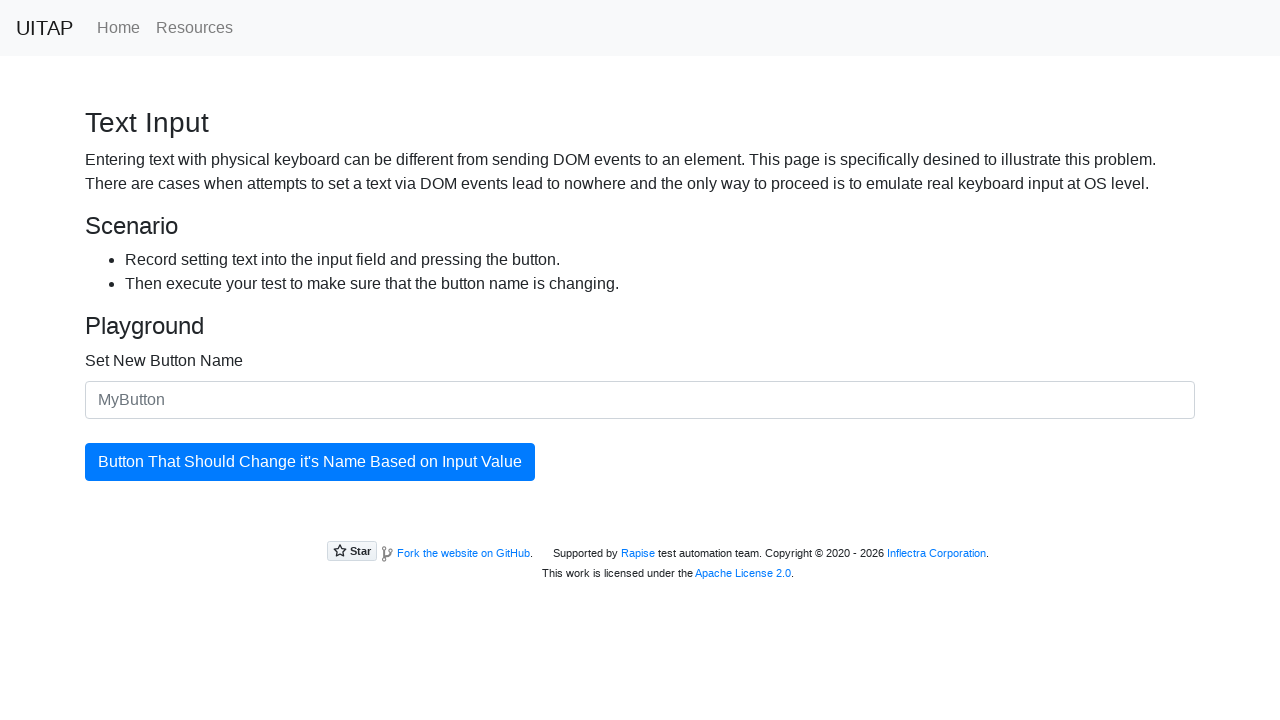

Entered 'SkyPro' in the input field on #newButtonName
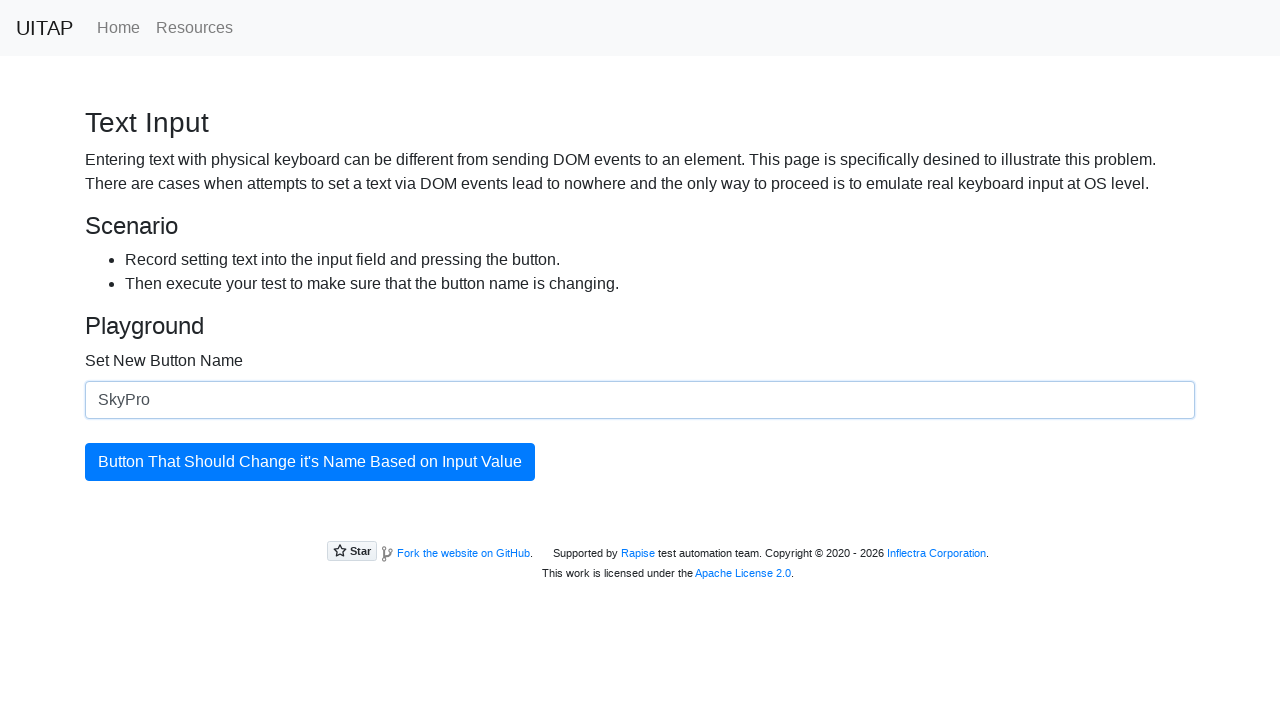

Clicked the button to update its text at (310, 462) on #updatingButton
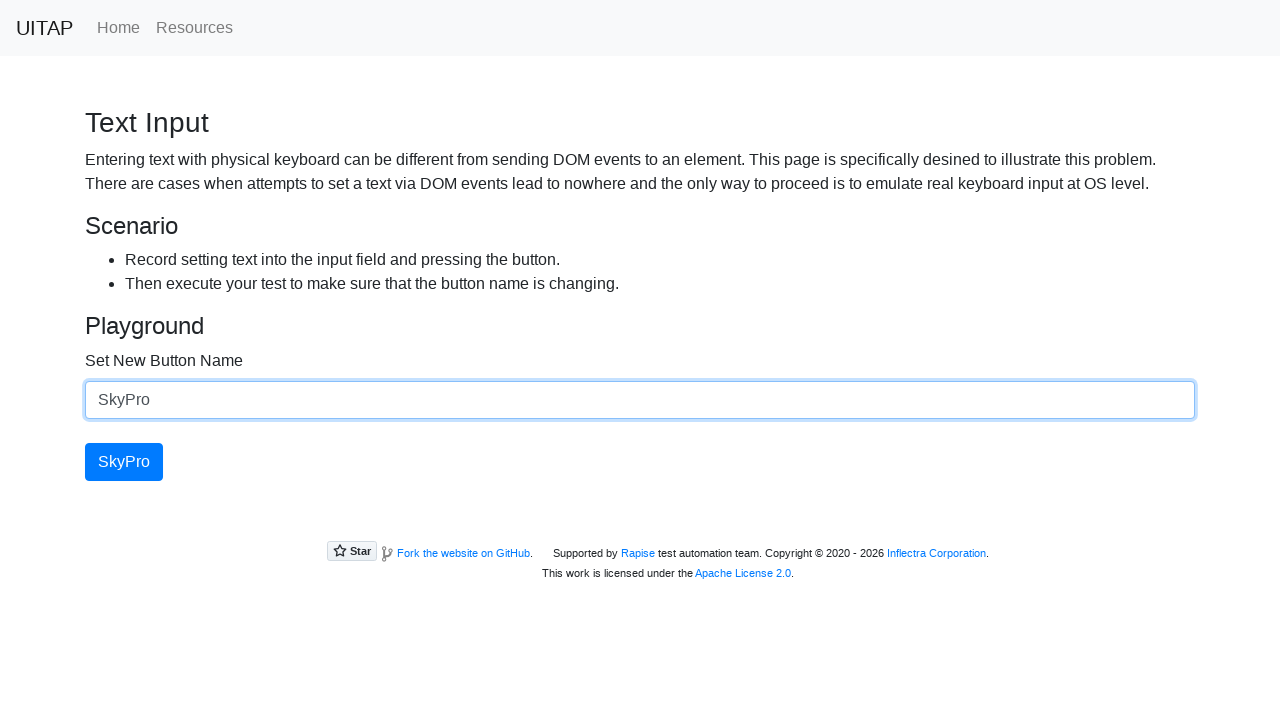

Located the button element
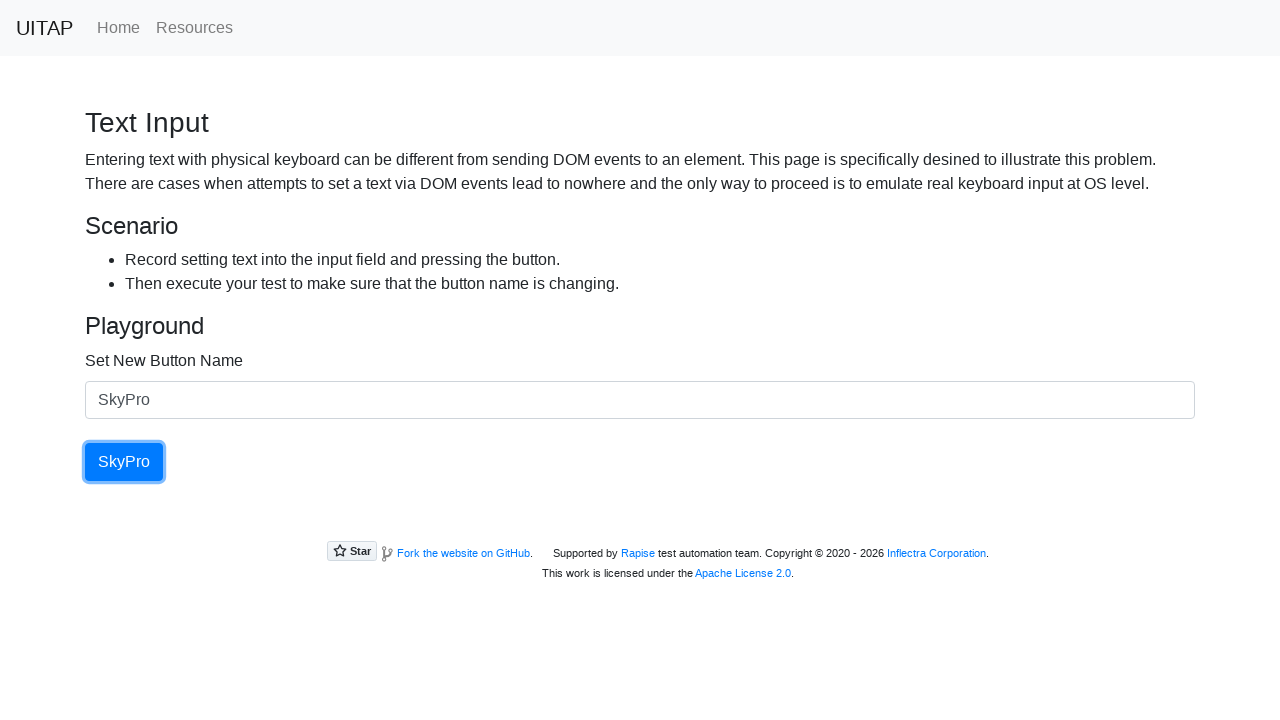

Retrieved button text: 'SkyPro'
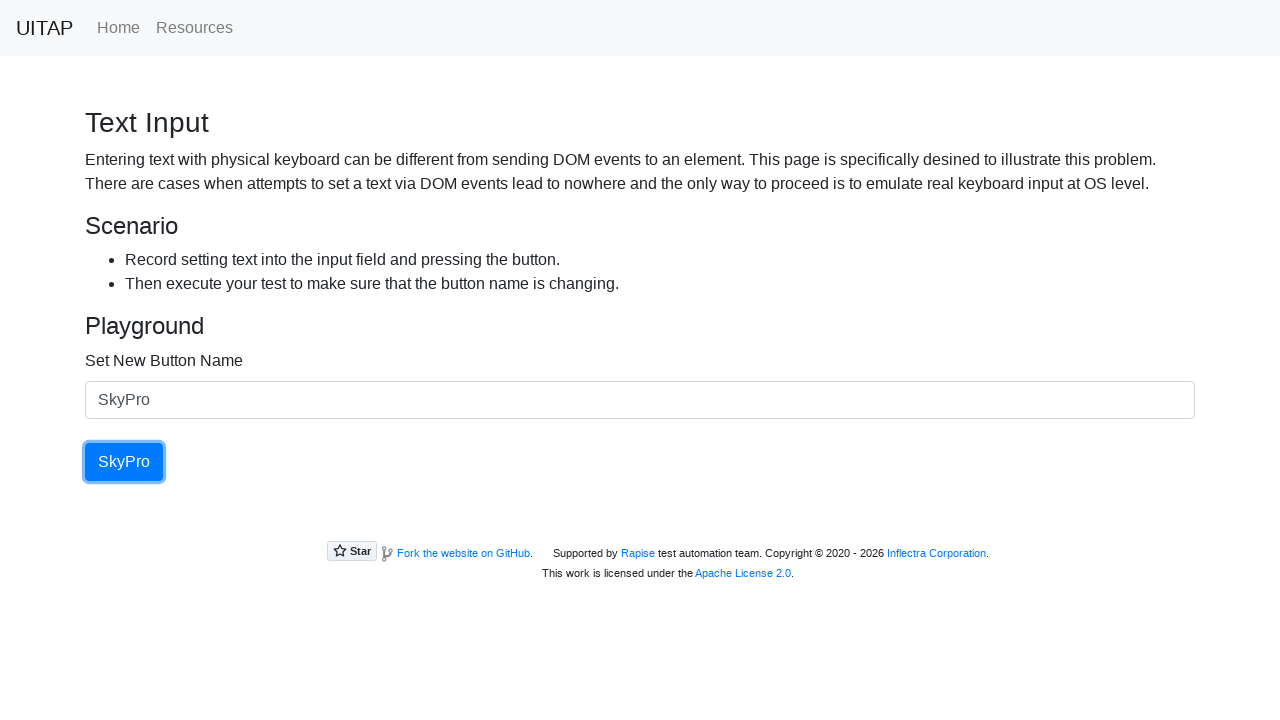

Printed button text to console
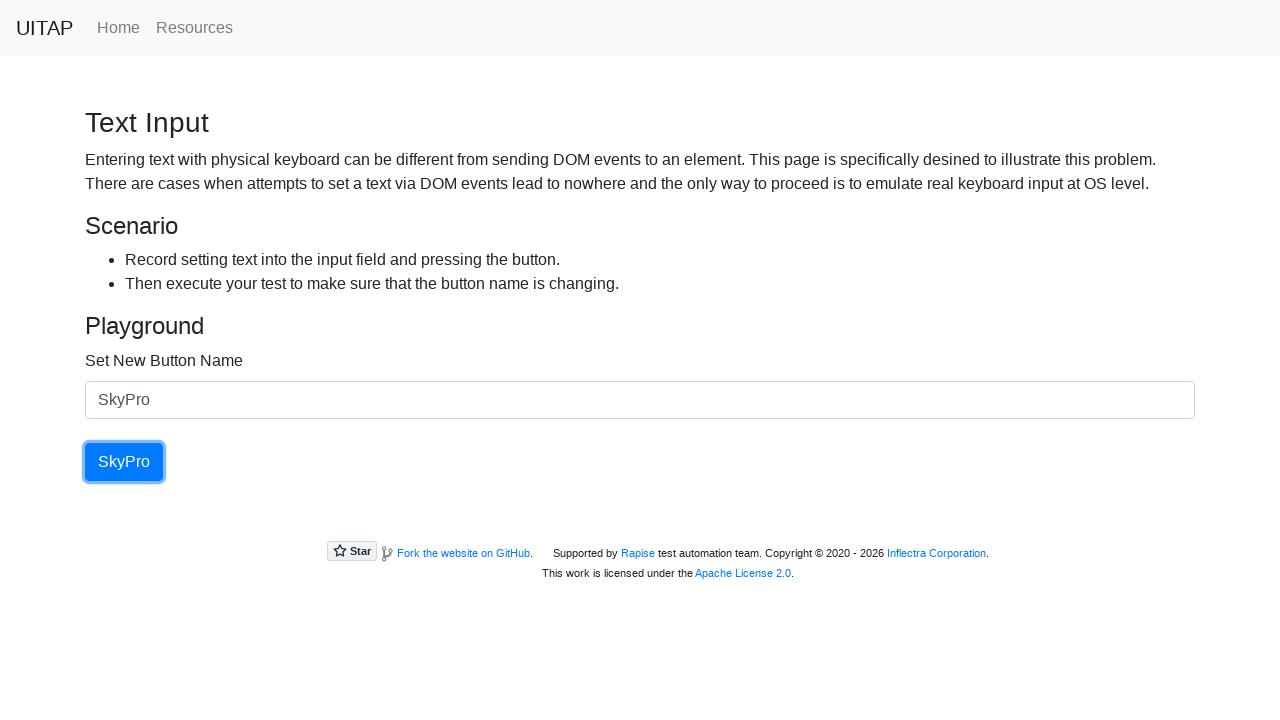

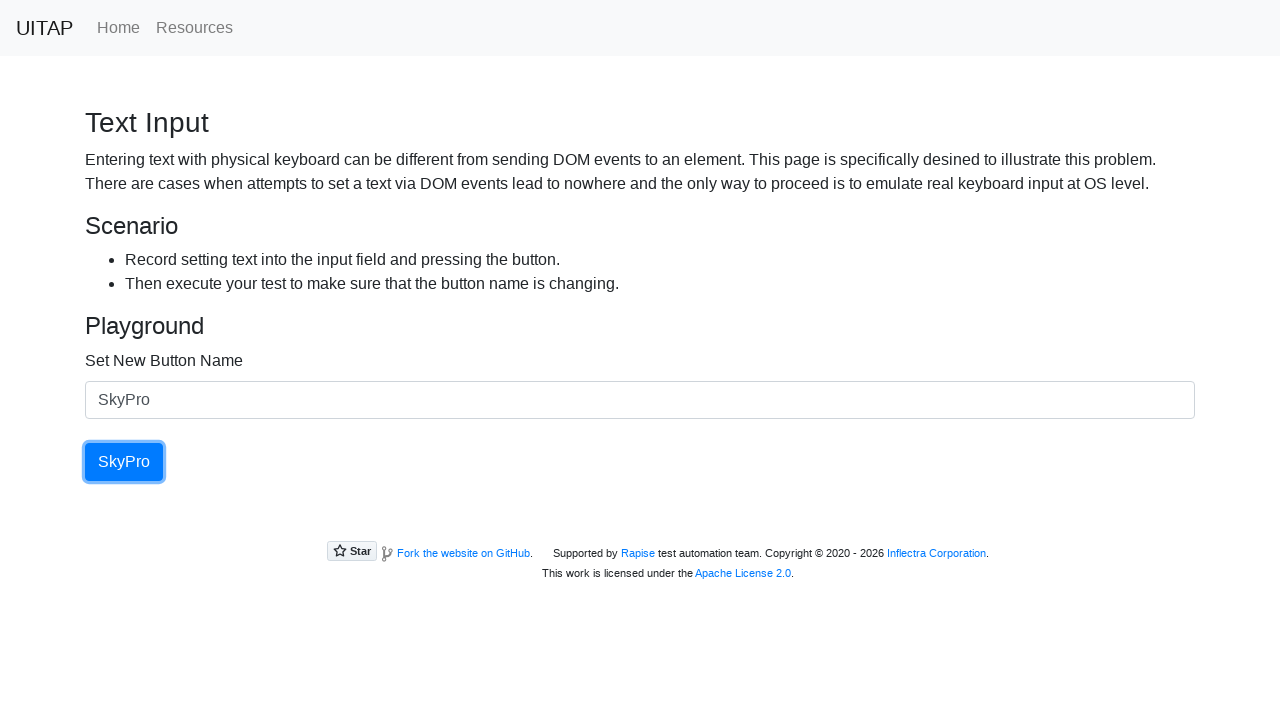